Tests JavaScript prompt dialog by clicking the third button, entering a name in the prompt, accepting it, and verifying the result message contains the entered name

Starting URL: https://the-internet.herokuapp.com/javascript_alerts

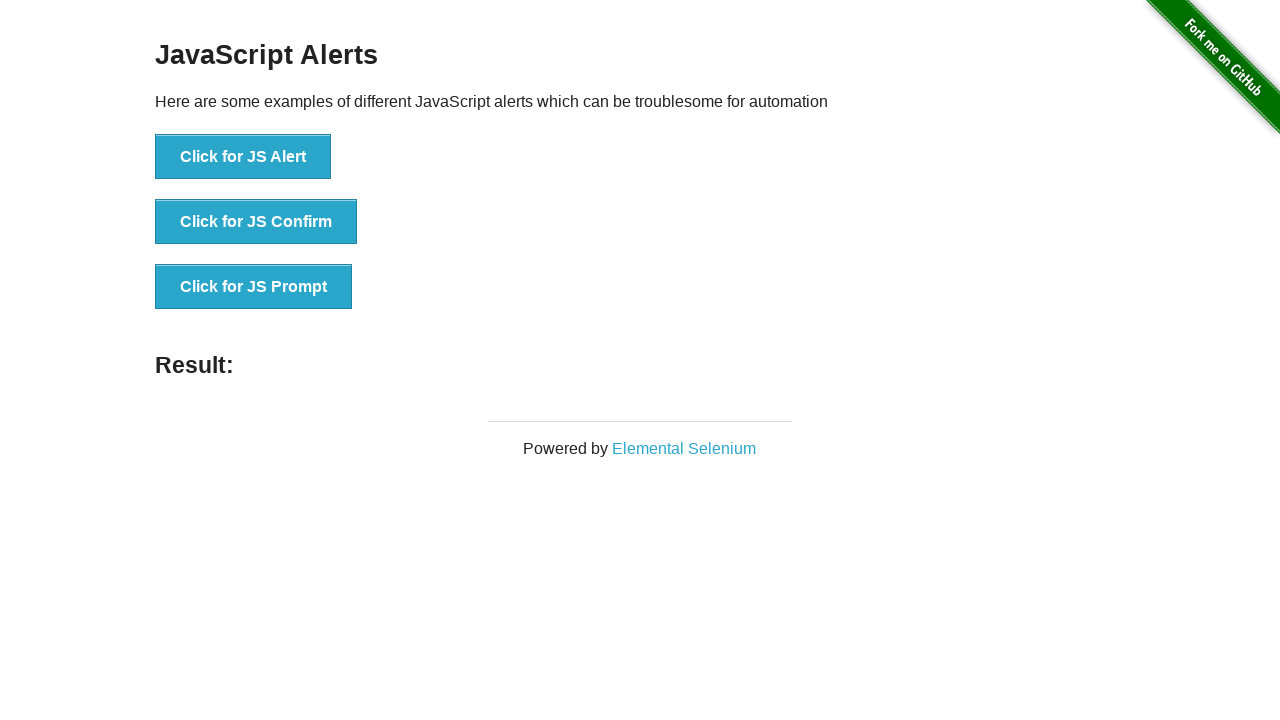

Set up dialog handler to accept prompt with 'Michael Thompson'
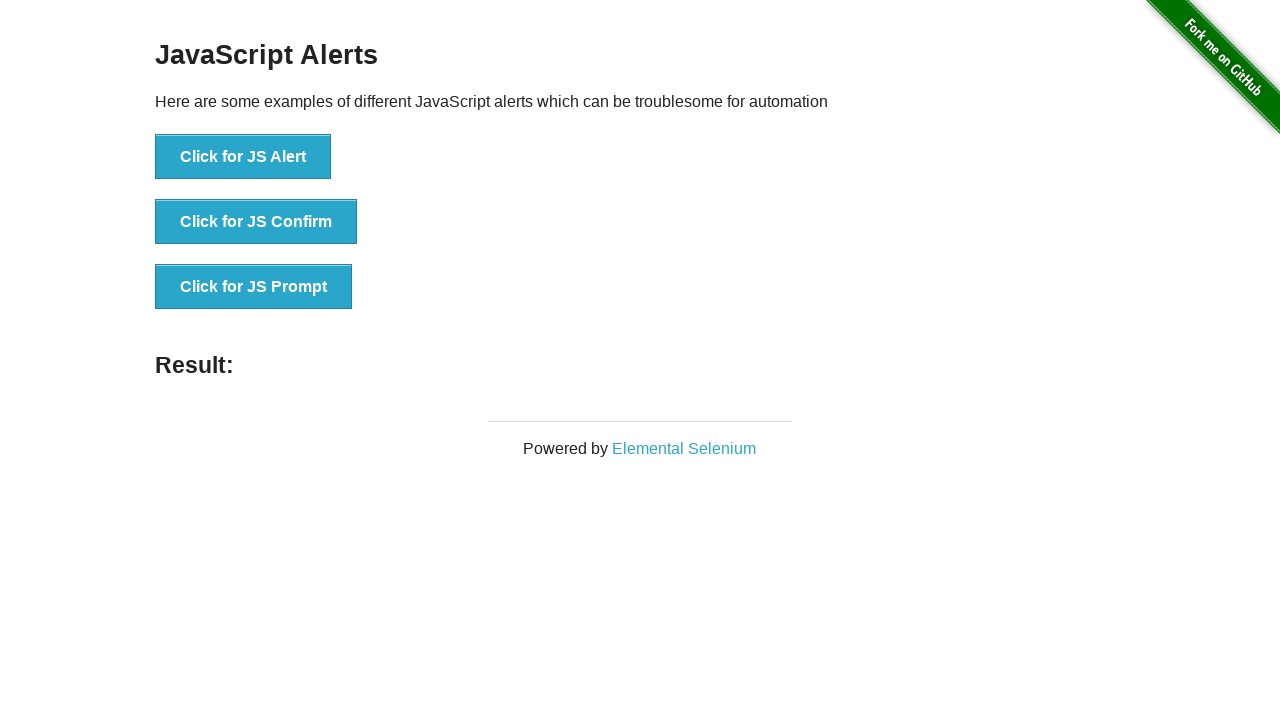

Clicked the 'Click for JS Prompt' button to trigger JavaScript prompt dialog at (254, 287) on xpath=//*[text()='Click for JS Prompt']
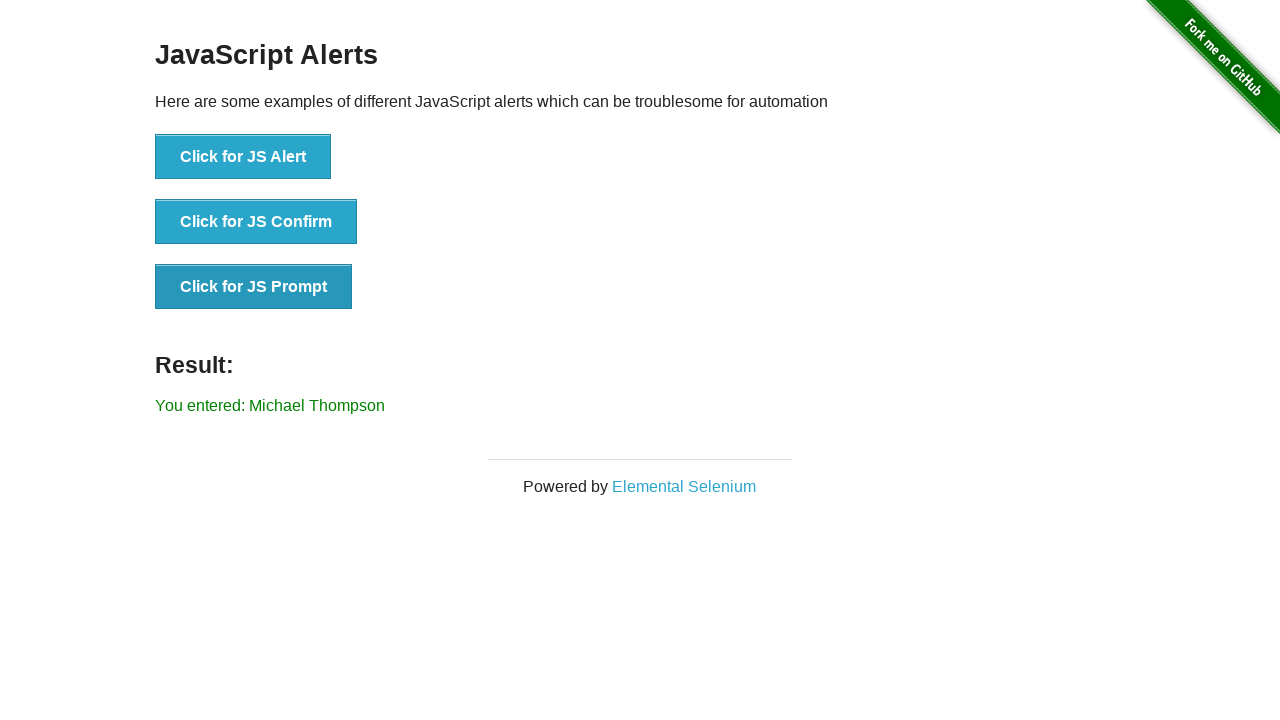

Result message element appeared
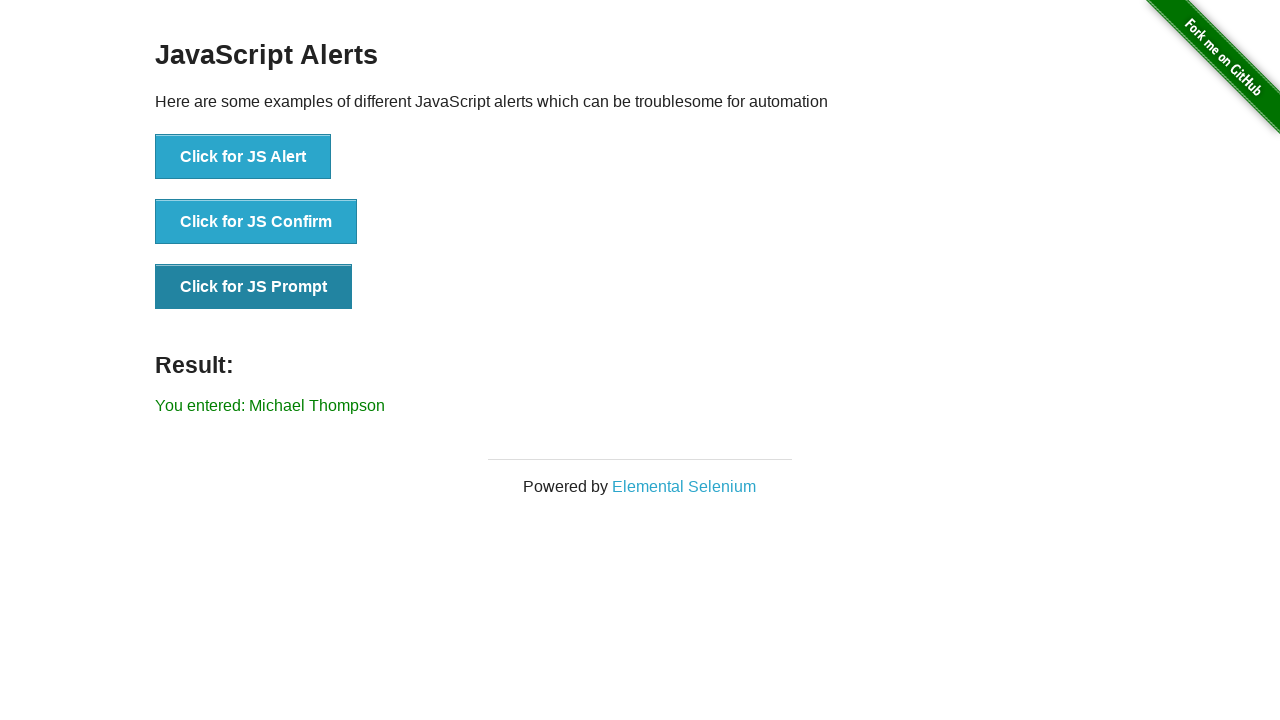

Retrieved result message text content
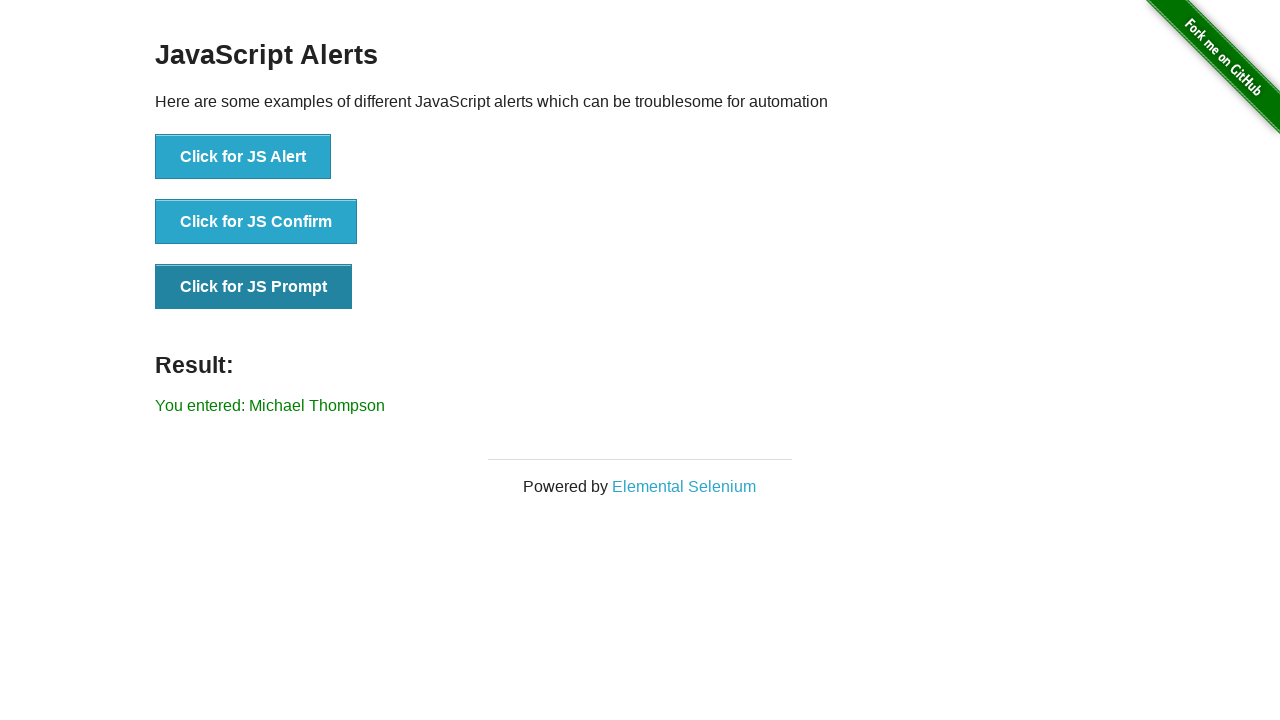

Verified that result message contains 'Michael Thompson'
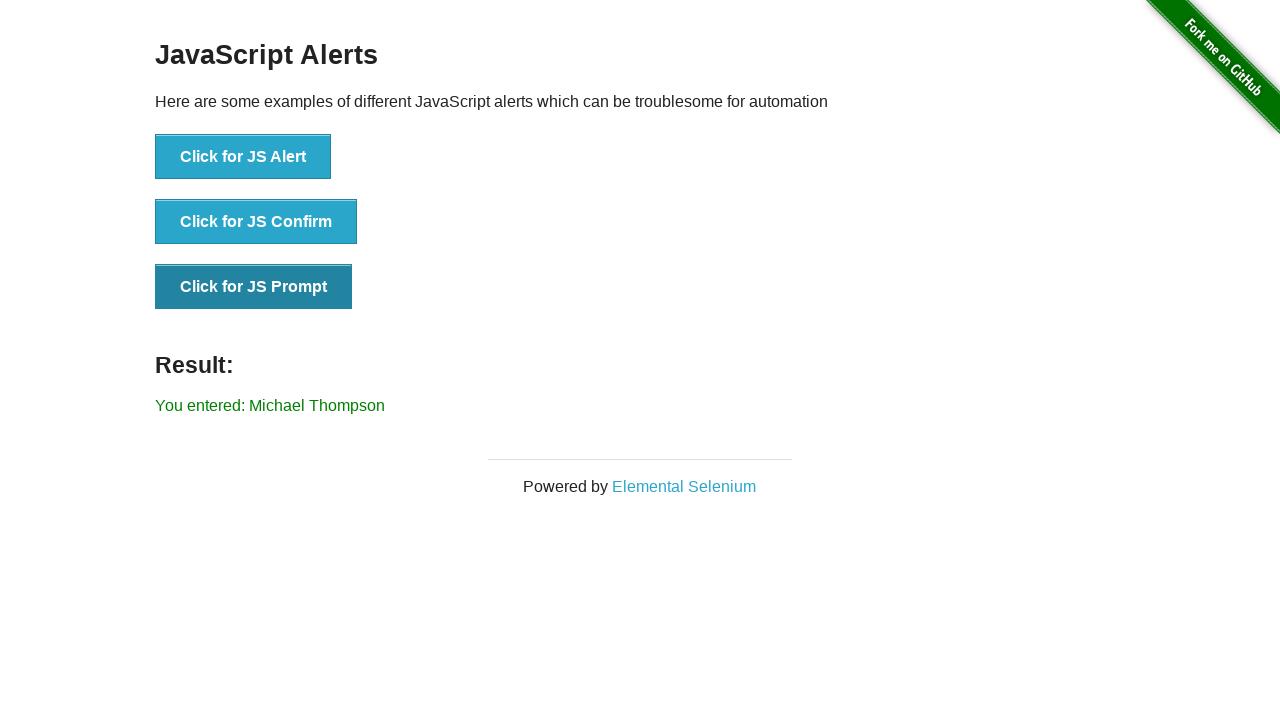

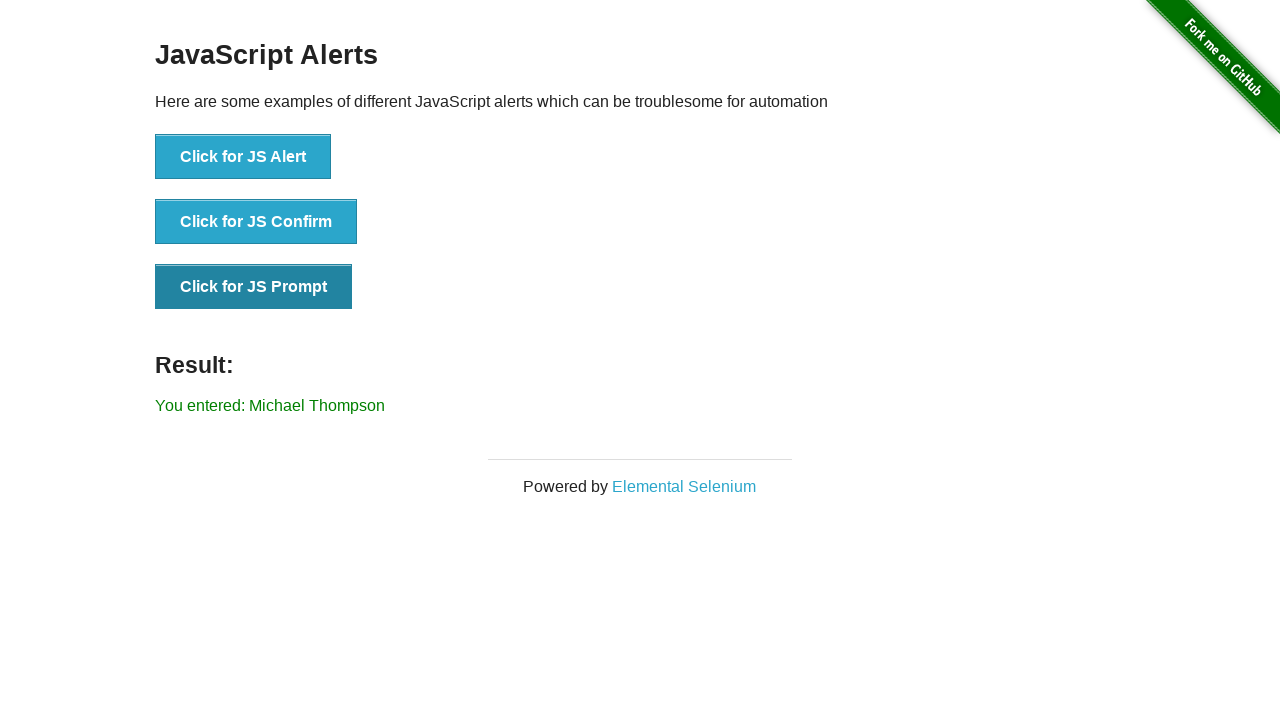